Navigates to Redmine website, clicks on the sign-in link, and sends a TAB key press to navigate through the form

Starting URL: https://www.redmine.org/

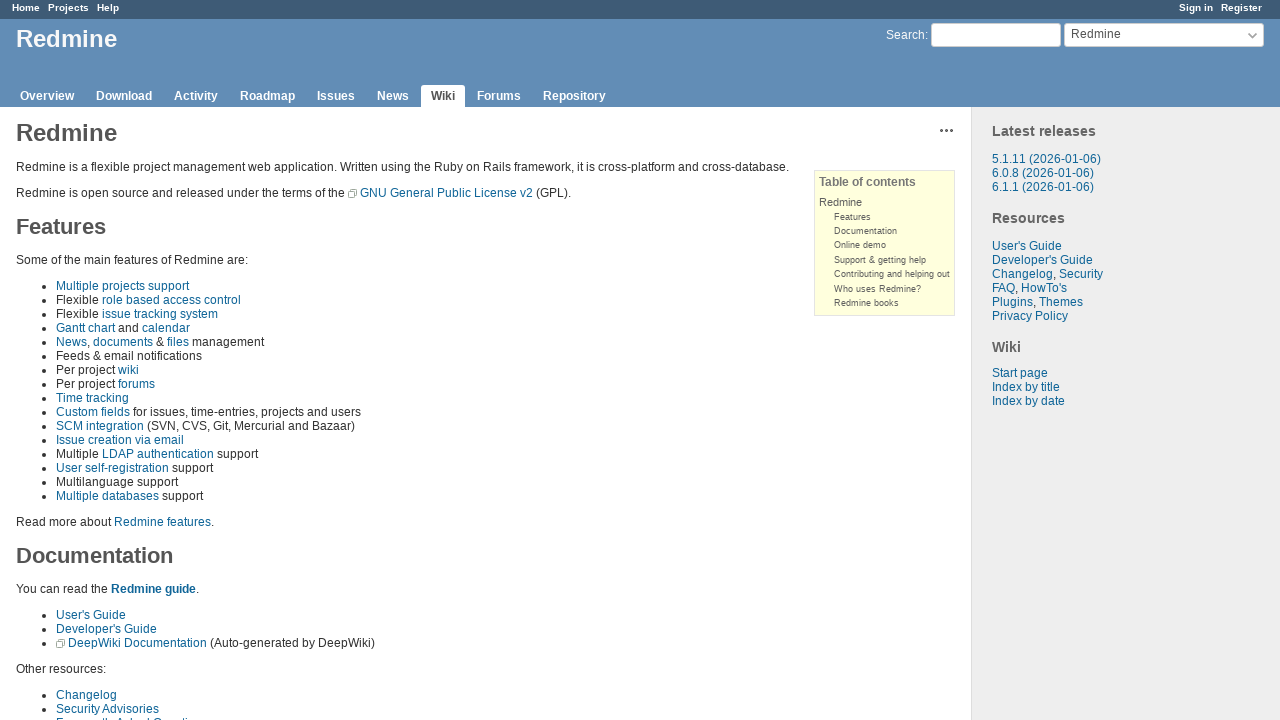

Clicked on the Sign in link at (1196, 8) on xpath=//*[@id="account"]/ul/li[1]/a
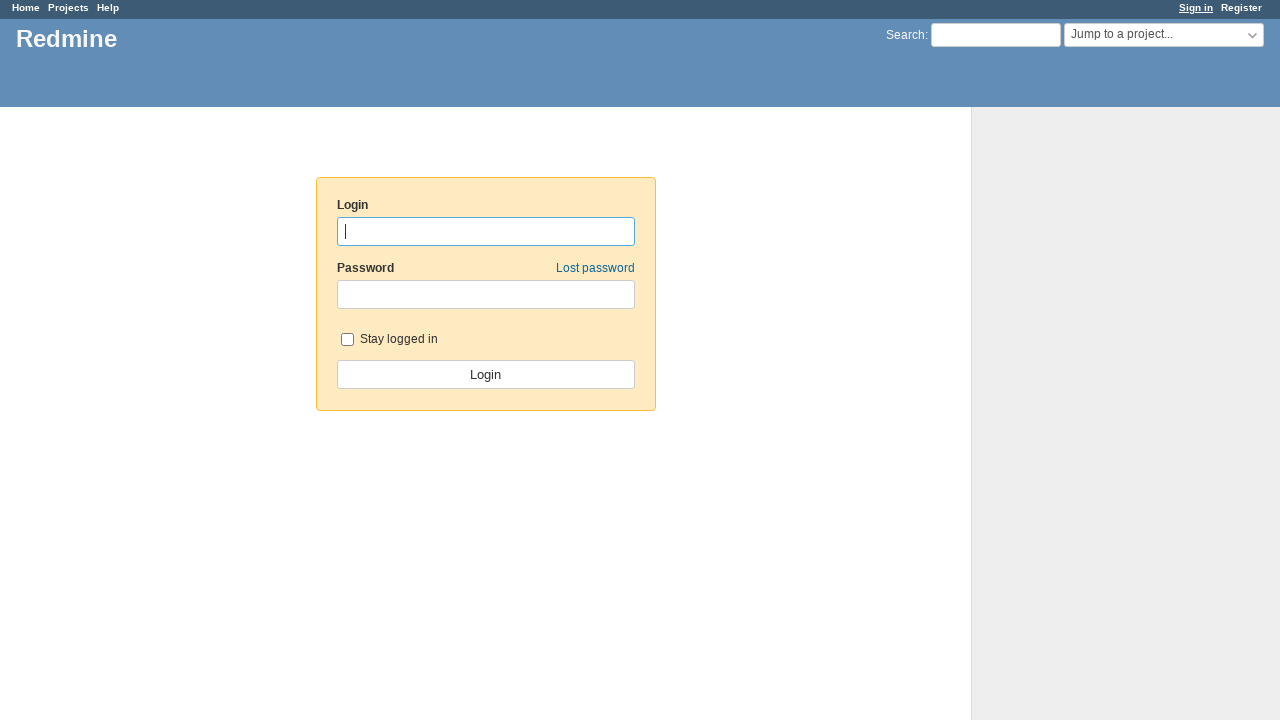

Waited 3 seconds for page to load
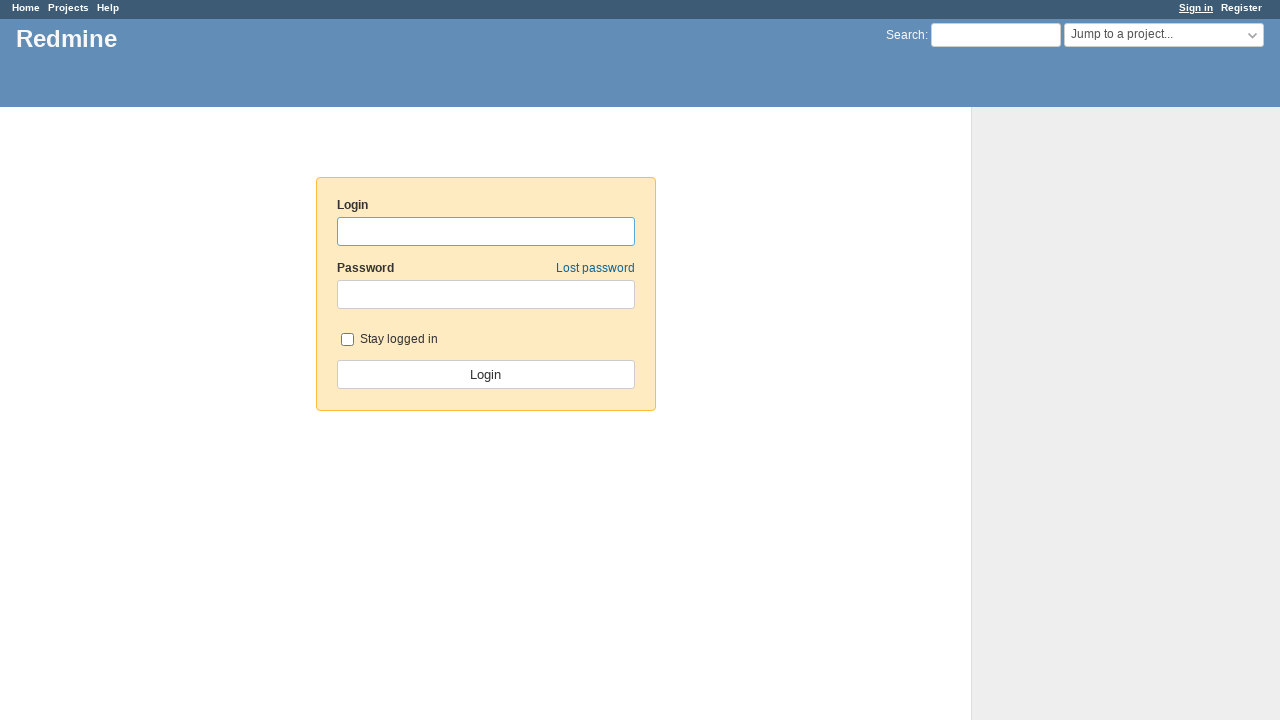

Pressed TAB key to navigate through form elements
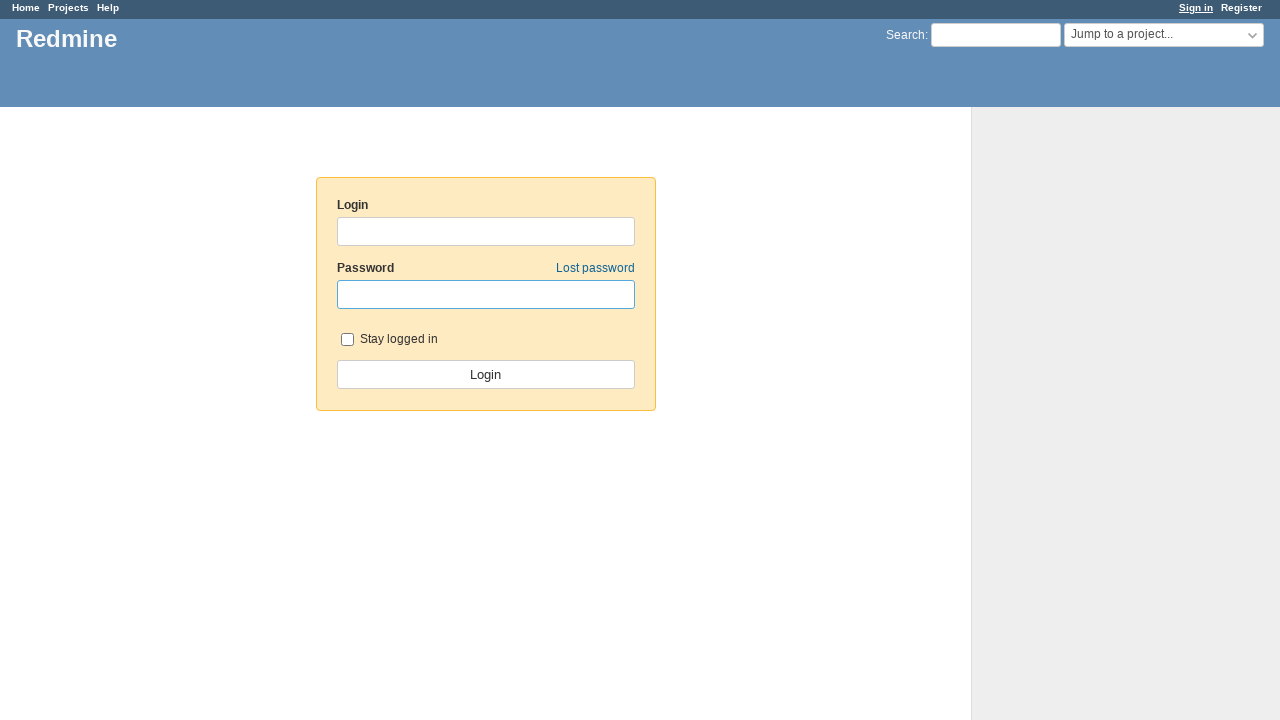

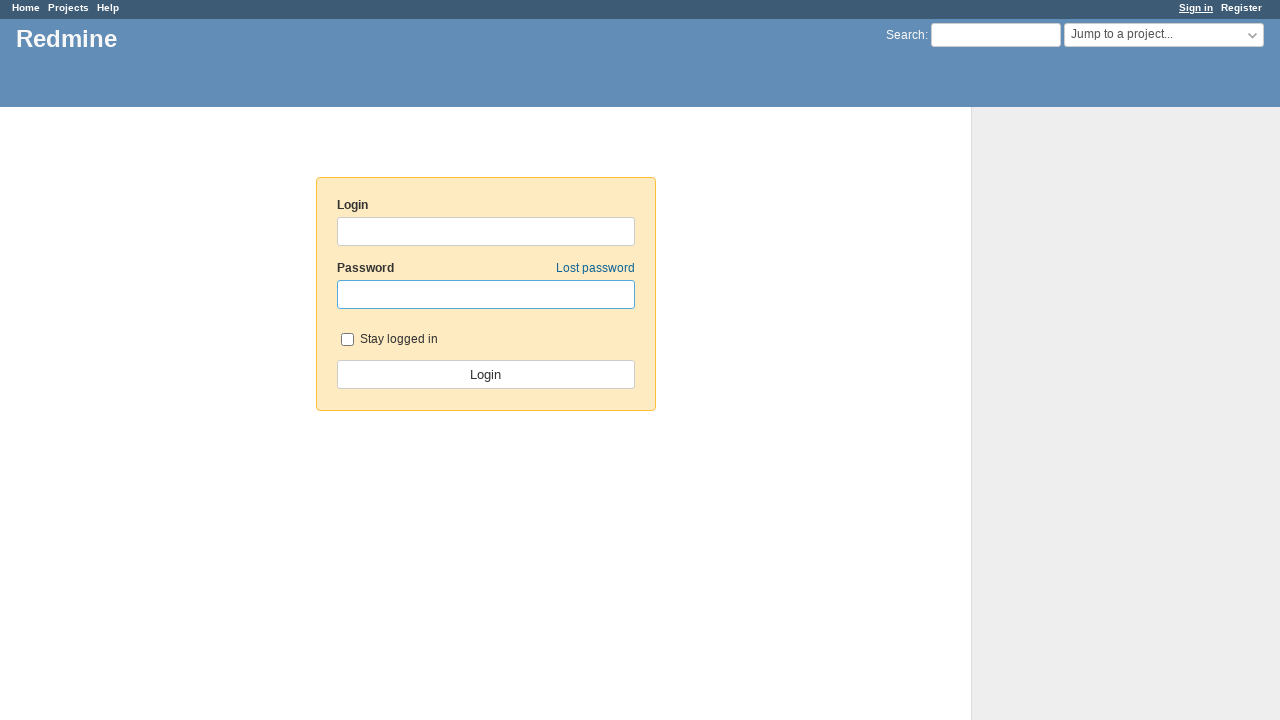